Tests various mouse events including click, hover, double-click, and right-click (context menu) on interactive elements, then interacts with a context menu option.

Starting URL: https://training-support.net/webelements/mouse-events

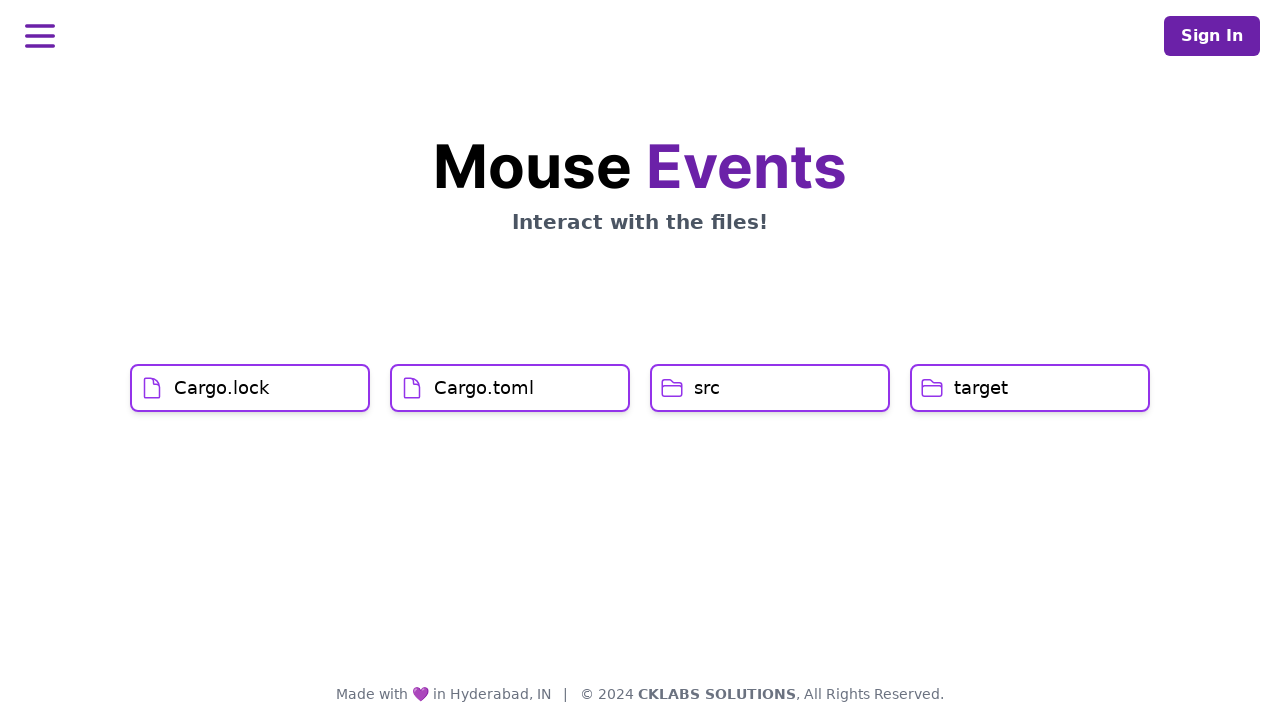

Clicked on Cargo.lock element at (222, 388) on xpath=//h1[text()='Cargo.lock']
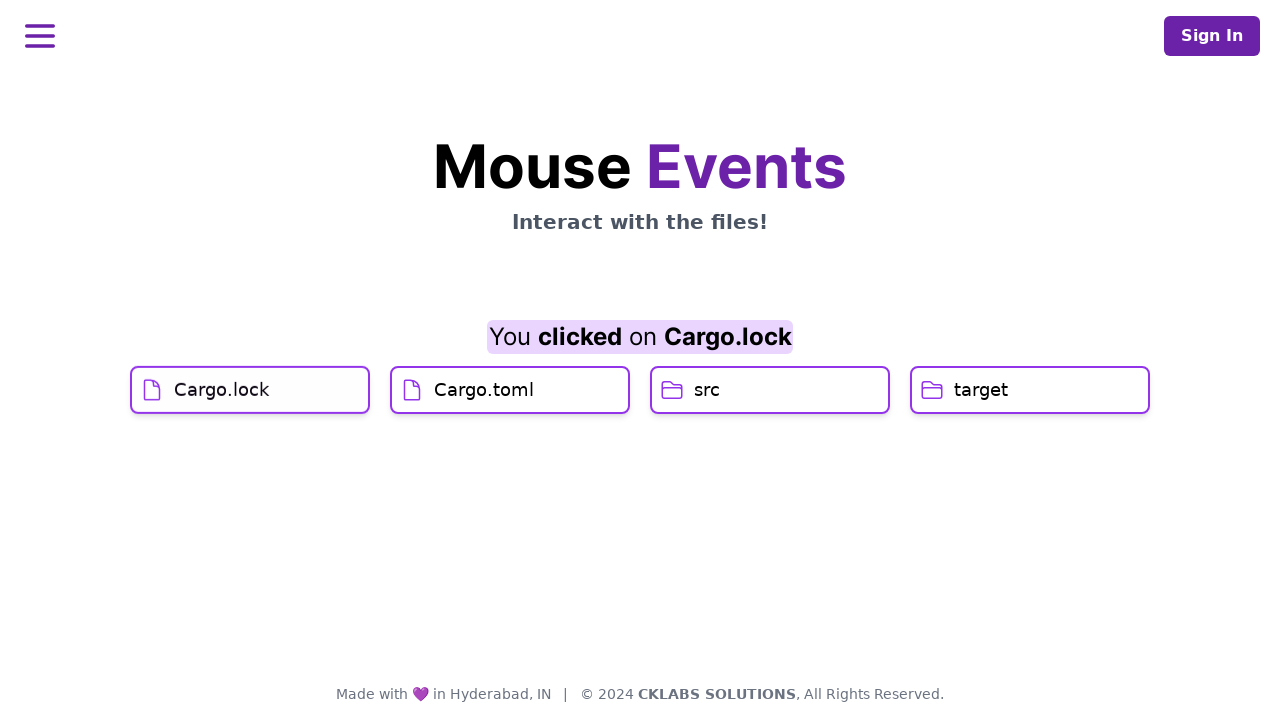

Hovered over Cargo.toml element at (484, 420) on xpath=//h1[text()='Cargo.toml']
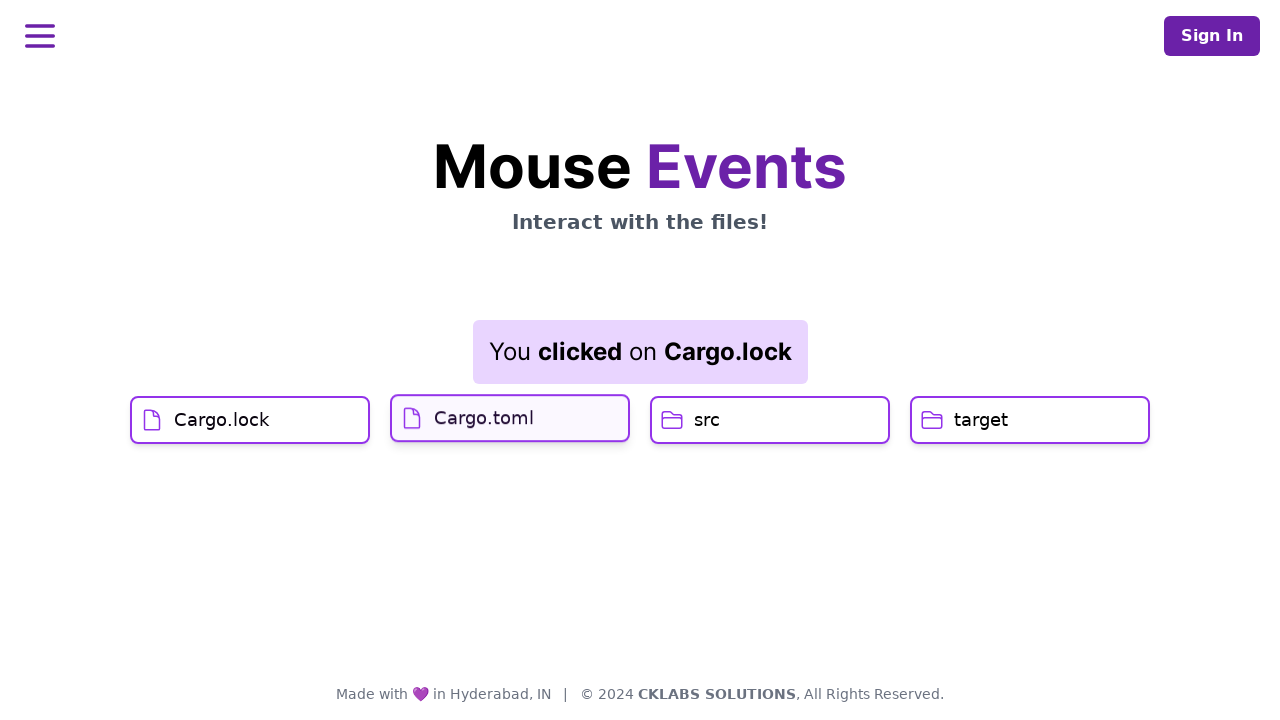

Clicked on Cargo.toml element at (484, 416) on xpath=//h1[text()='Cargo.toml']
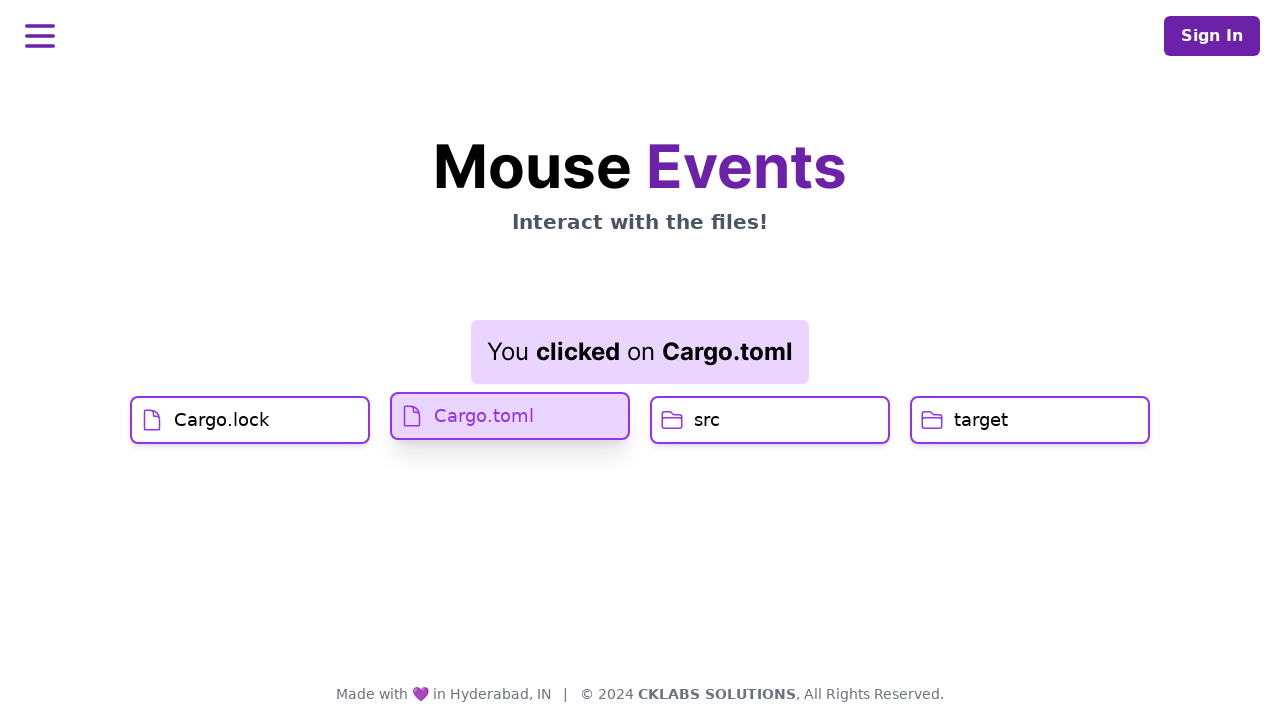

Waited 1 second for UI updates
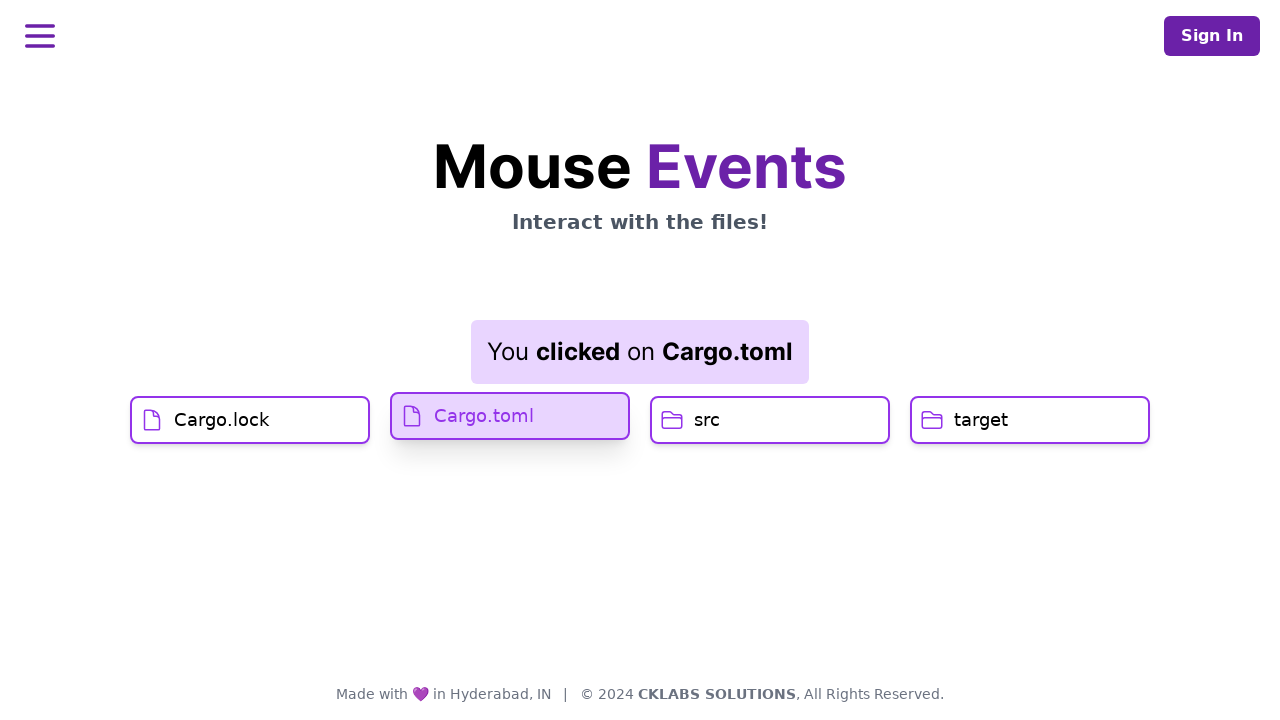

Double-clicked on src element at (707, 420) on xpath=//h1[text()='src']
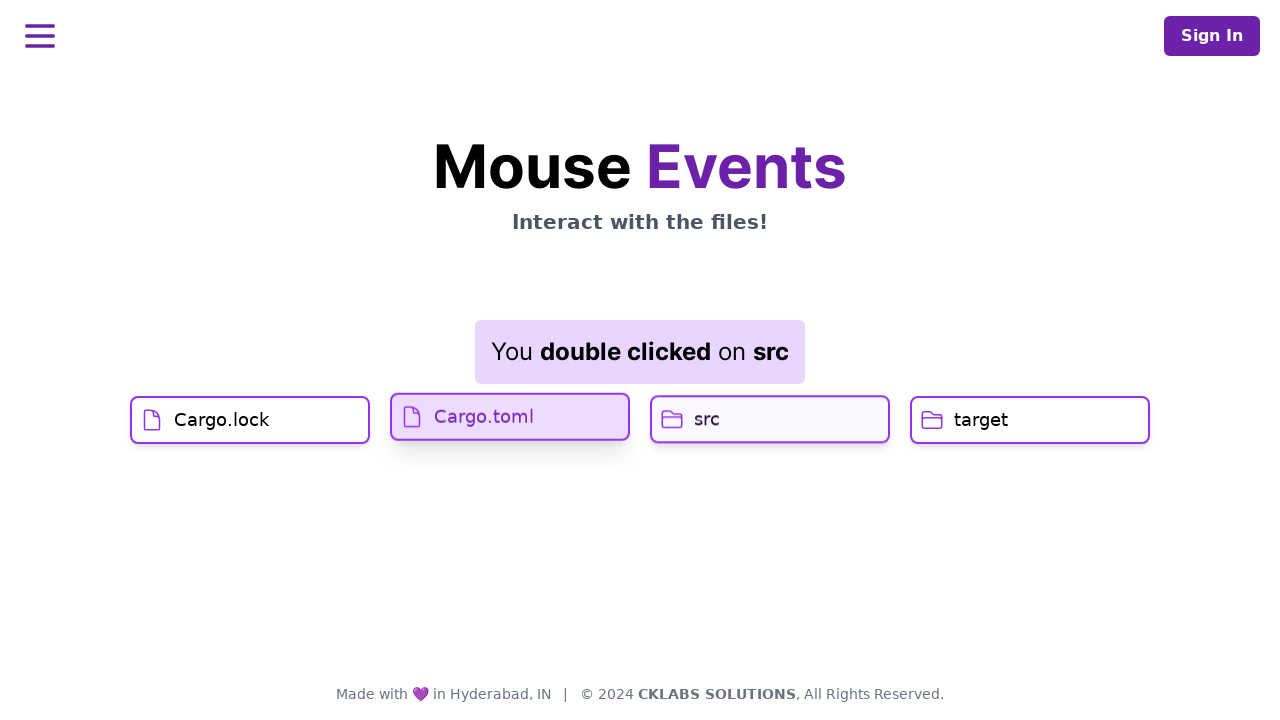

Right-clicked on target element to open context menu at (981, 420) on //h1[text()='target']
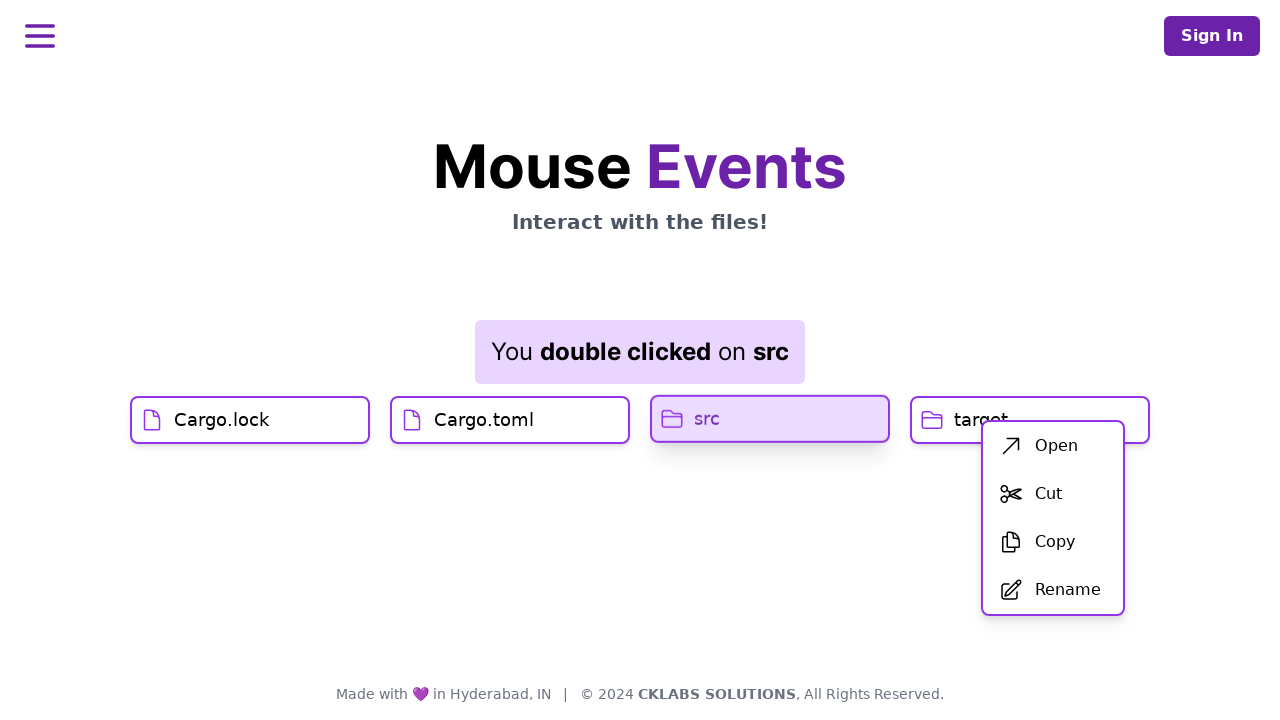

Context menu appeared
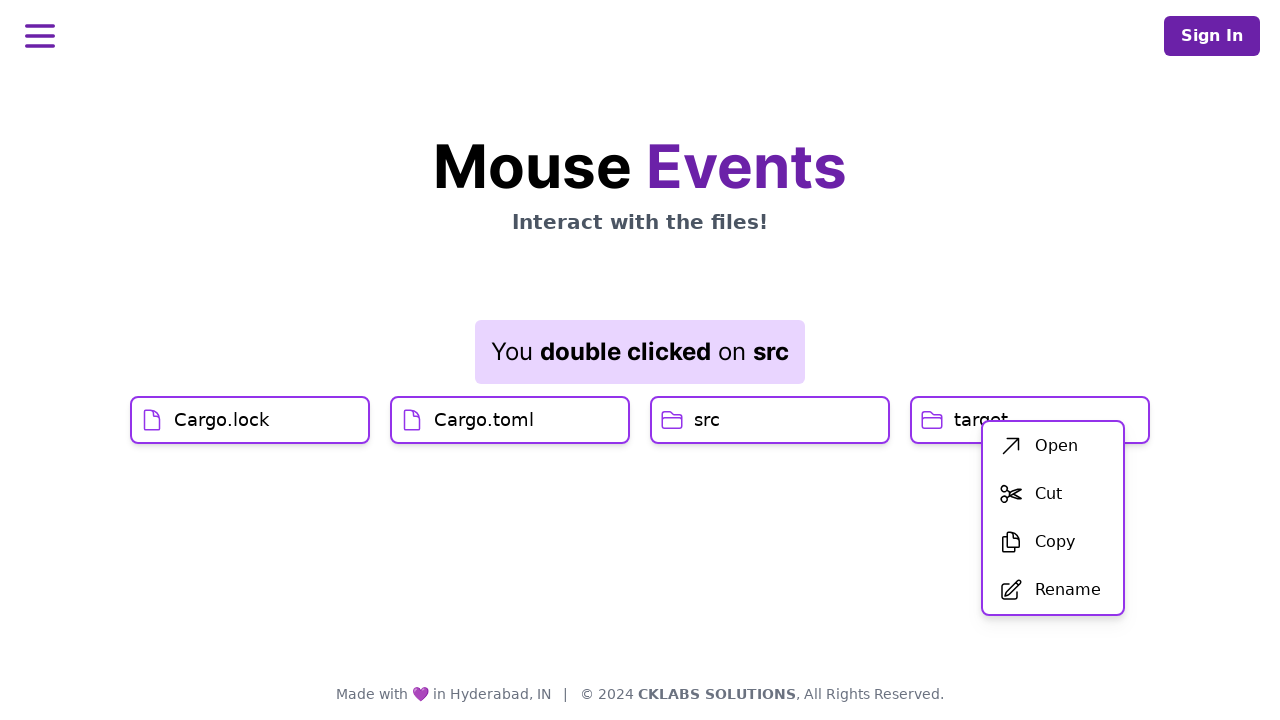

Clicked first item in the context menu at (1053, 446) on xpath=//div[@id='menu']/div/ul/li[1]
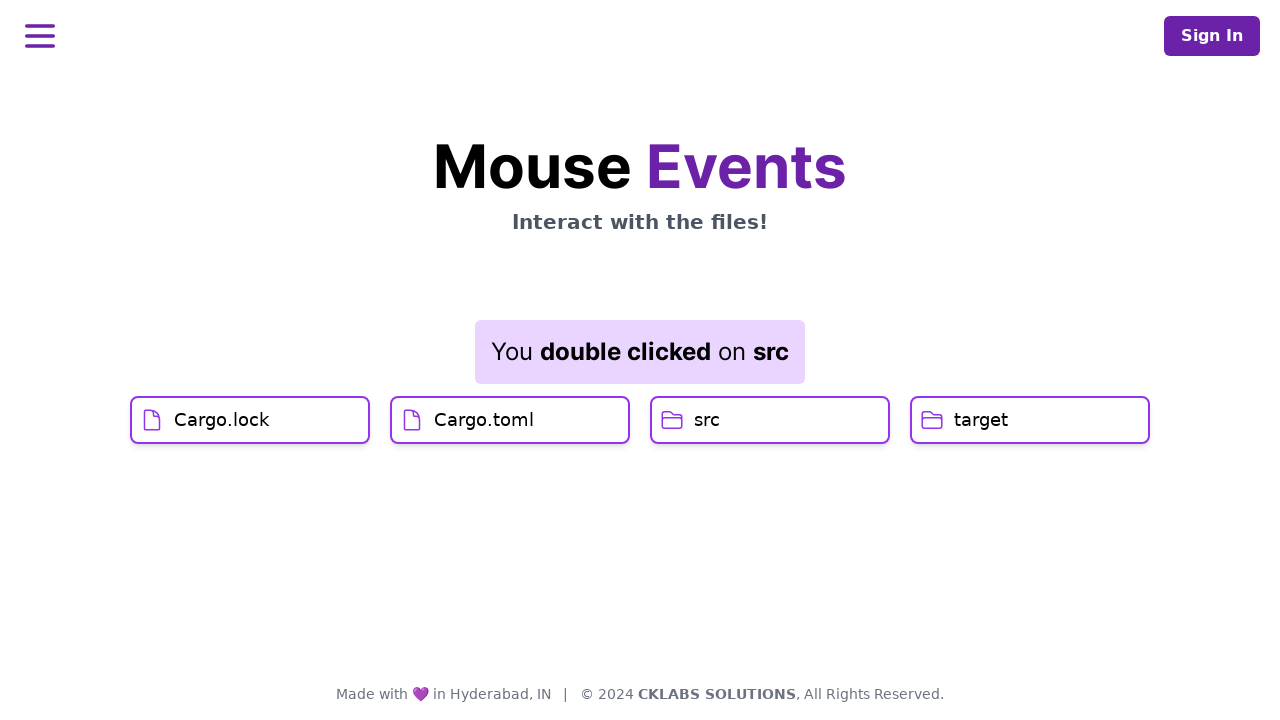

Result element updated after context menu action
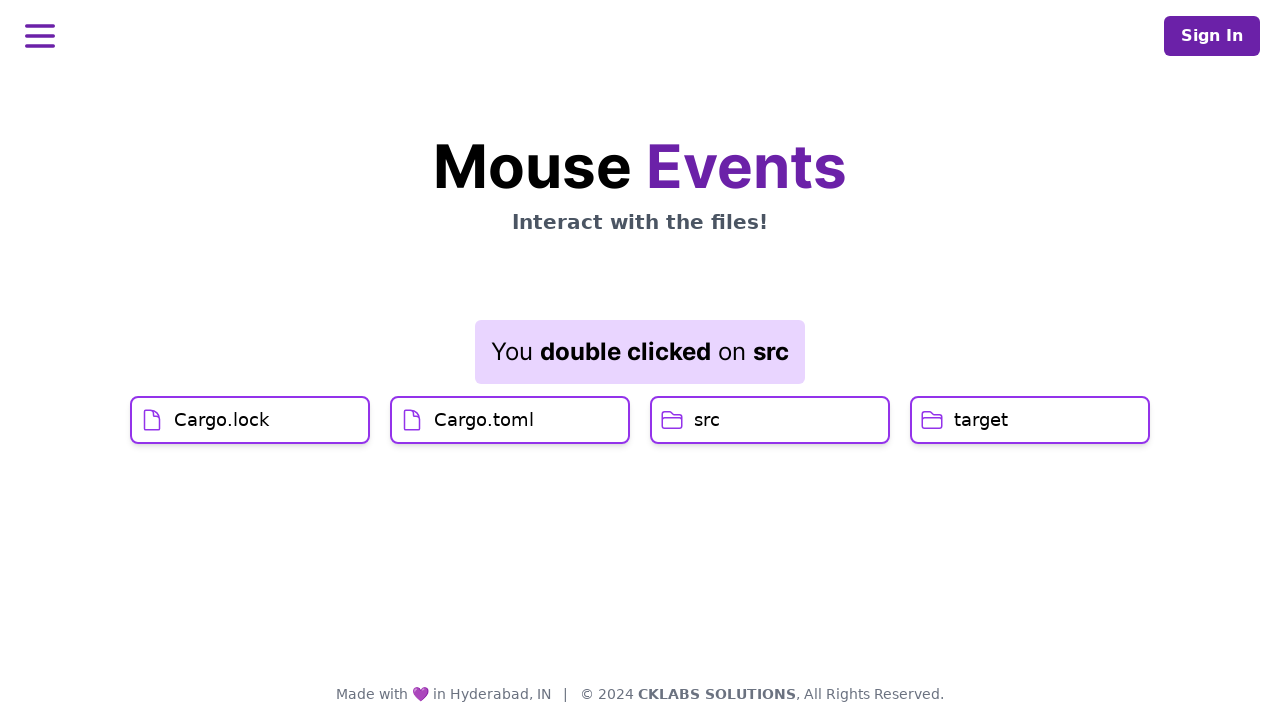

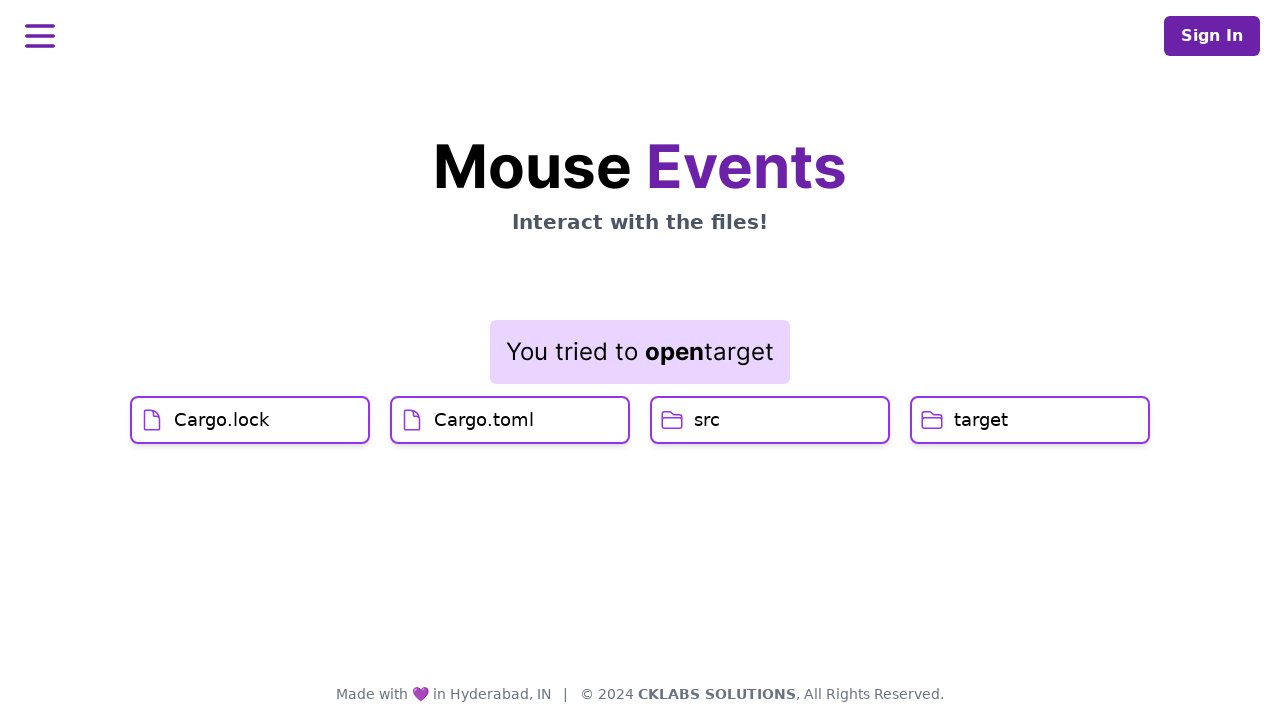